Verifies that the Contact page loads and displays the correct title

Starting URL: https://www.canadawanderlust.com/contact/

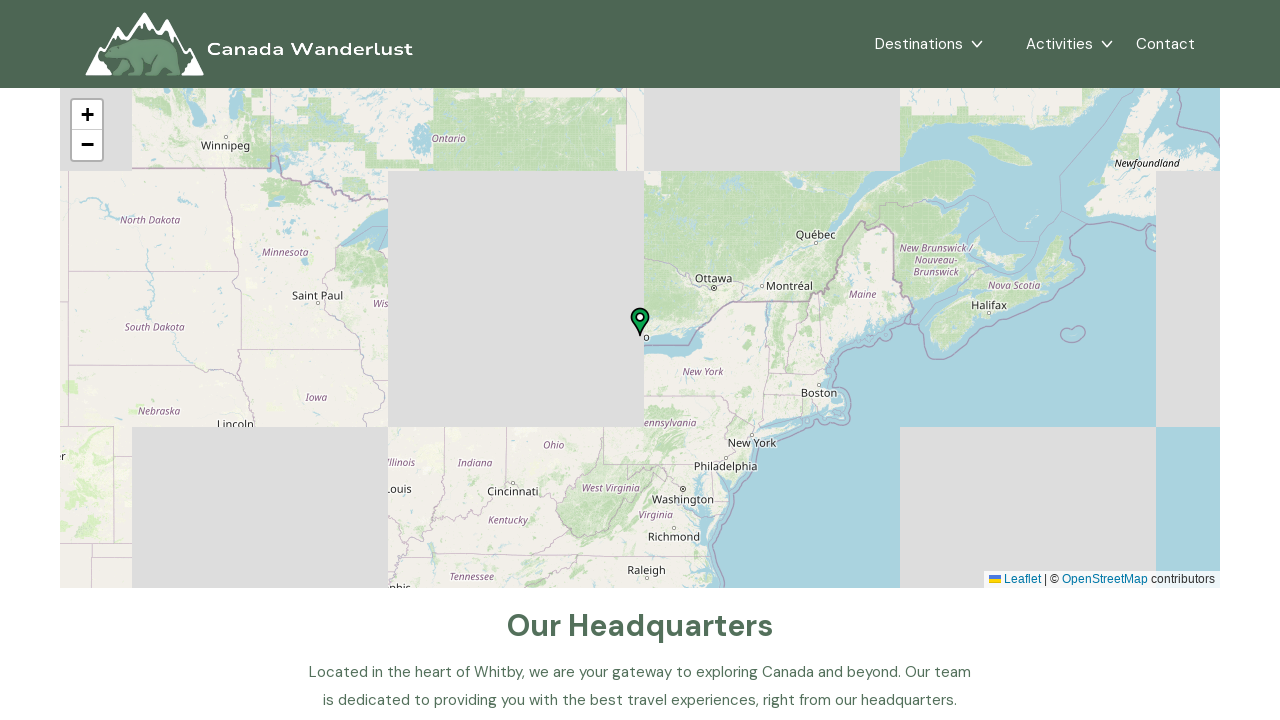

Navigated to Contact page at https://www.canadawanderlust.com/contact/
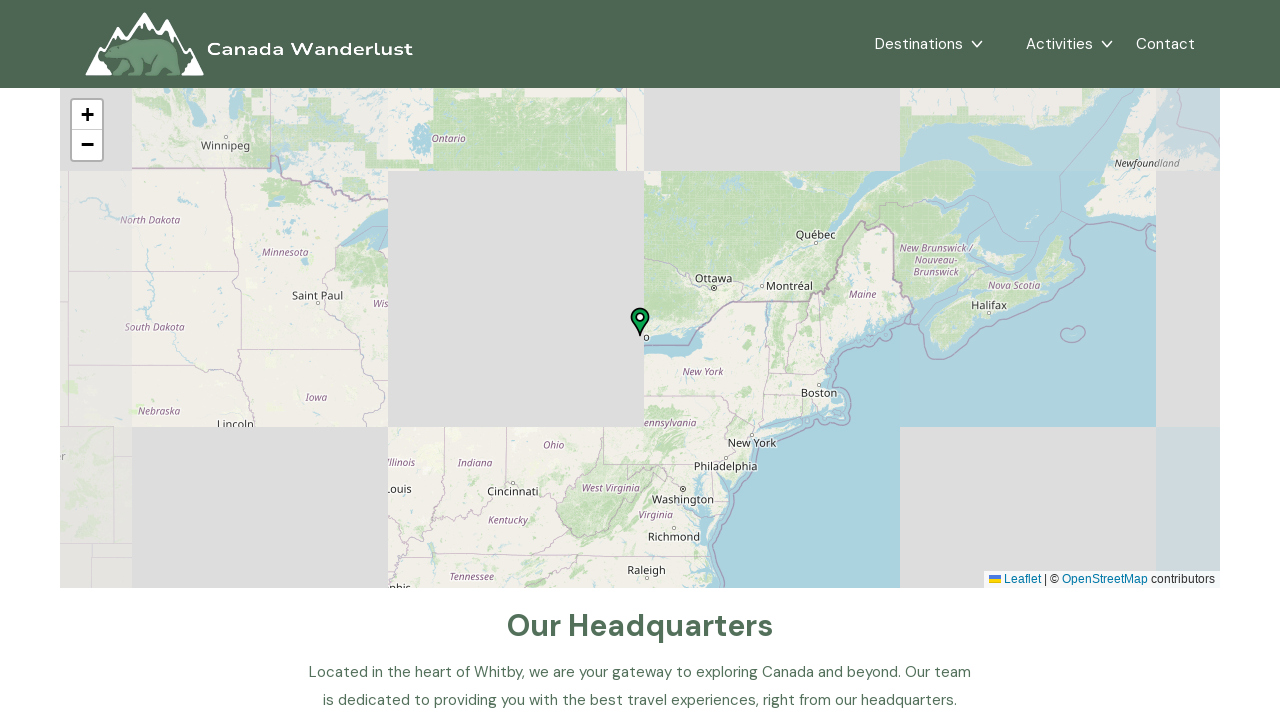

Retrieved page title: Contact Us | Canada Wanderlust - Your Ultimate Travel Guide
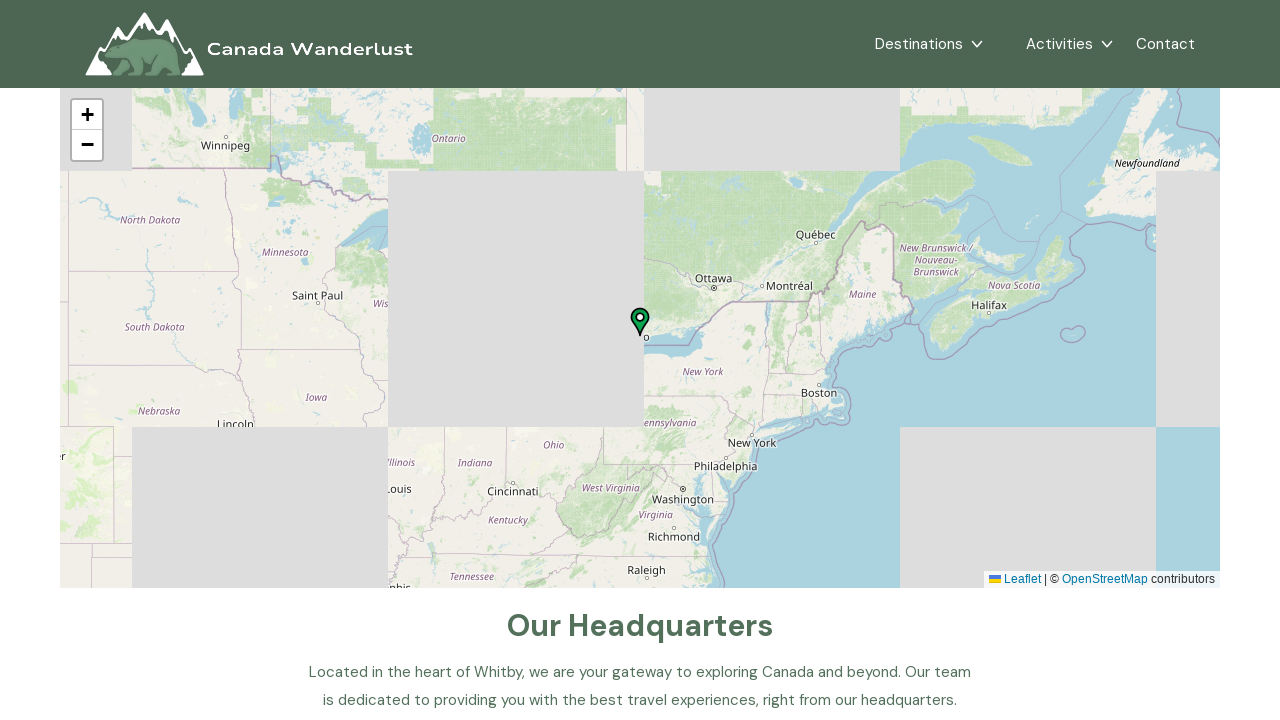

Verified page title matches expected 'Contact Us | Canada Wanderlust - Your Ultimate Travel Guide'
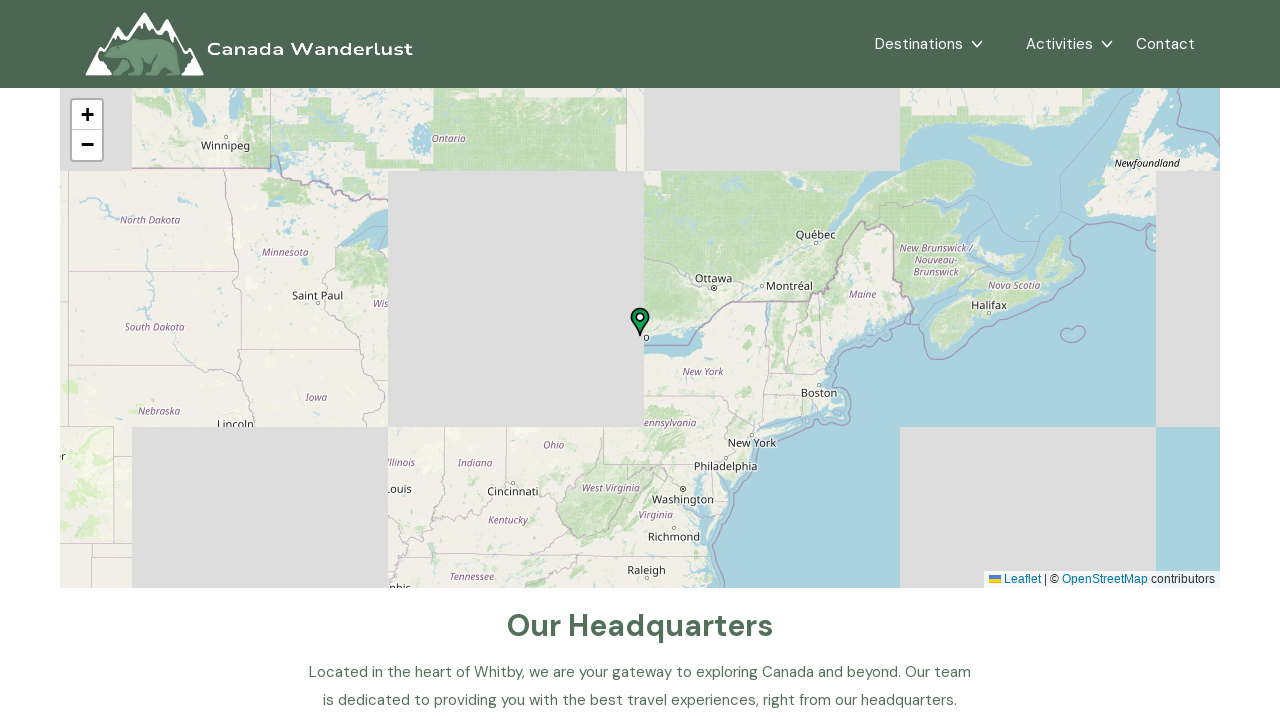

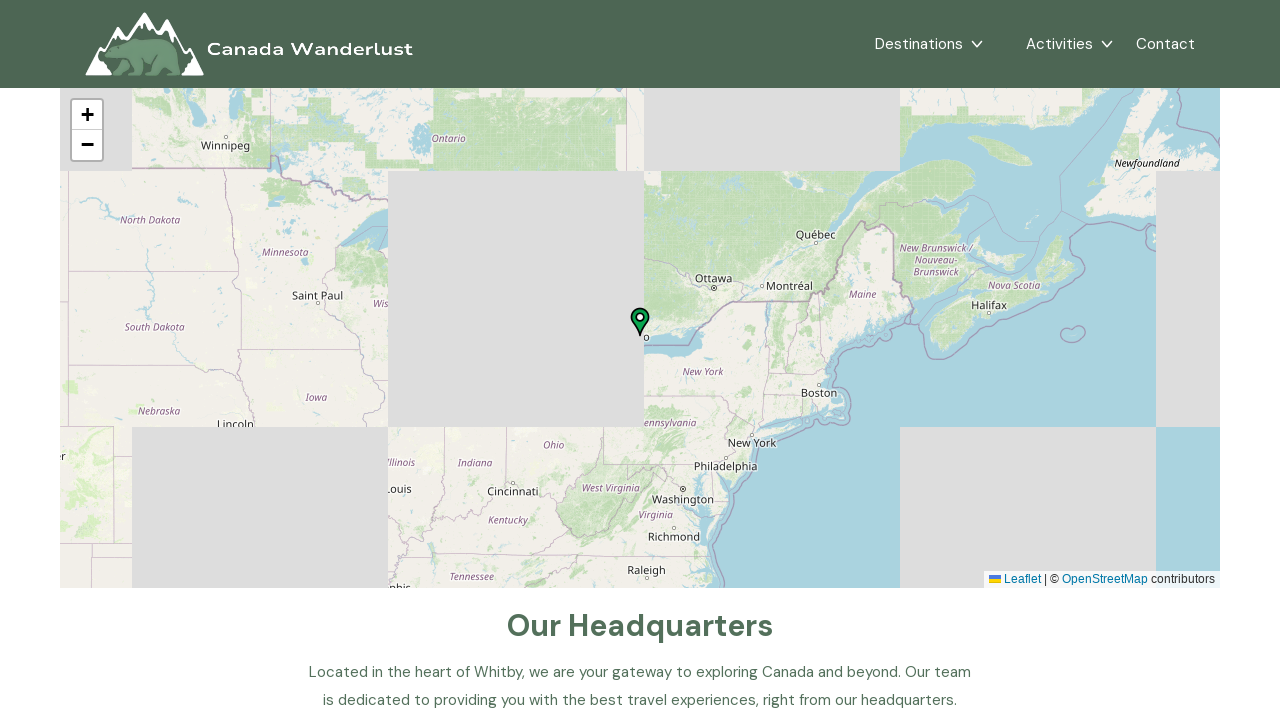